Tests JavaScript confirm dialog by clicking a button that triggers a confirm alert, dismissing (canceling) the alert, and verifying the result message does not contain "successfuly"

Starting URL: https://the-internet.herokuapp.com/javascript_alerts

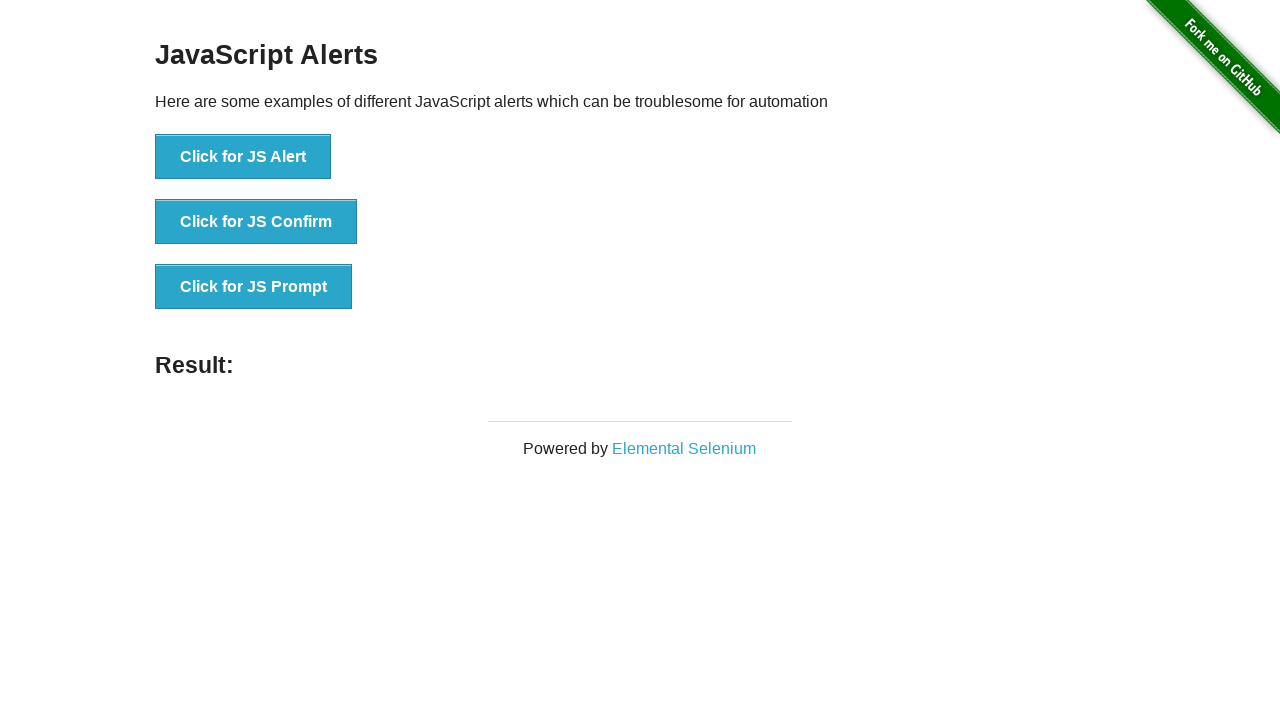

Set up dialog handler to dismiss the confirm alert
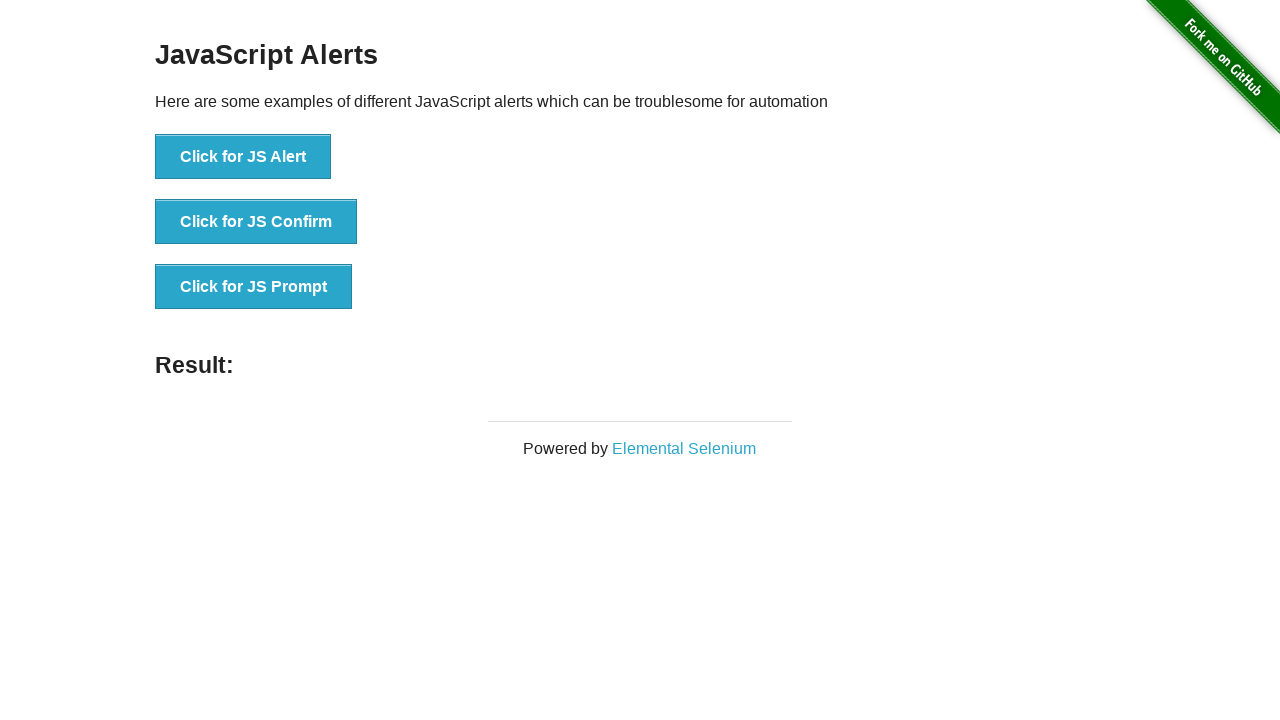

Clicked 'Click for JS Confirm' button to trigger confirm dialog at (256, 222) on xpath=//*[text()='Click for JS Confirm']
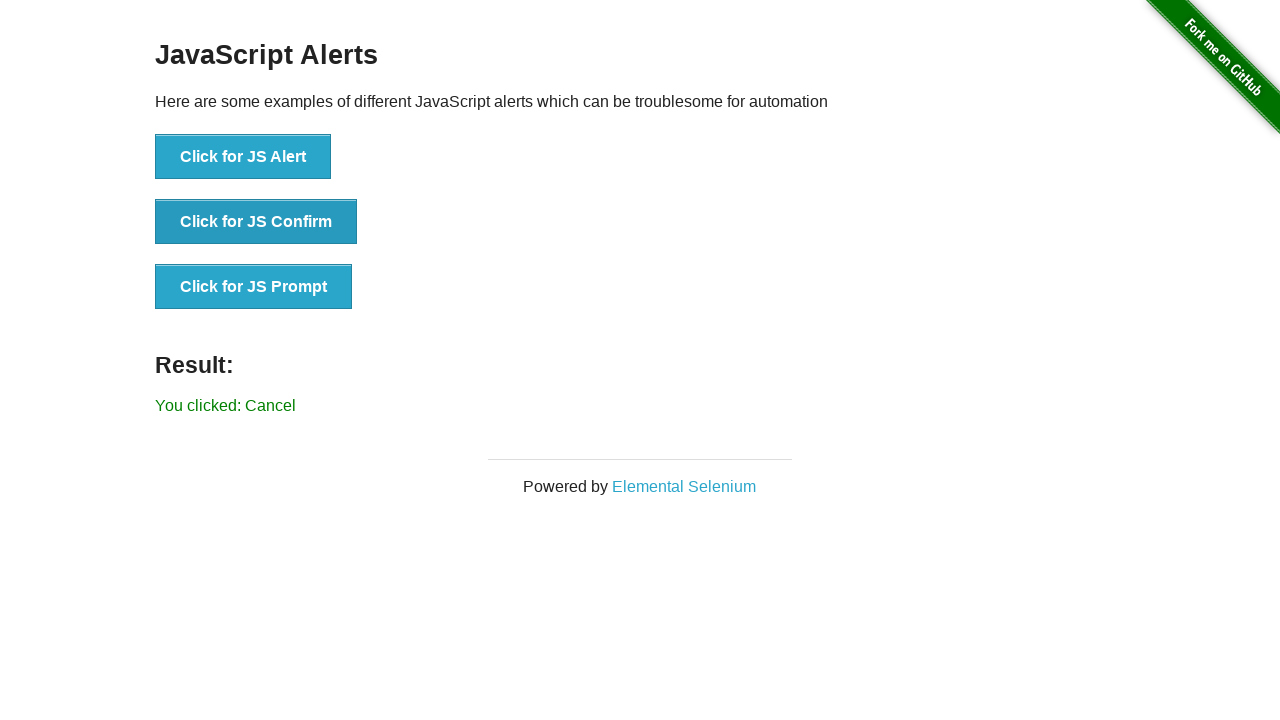

Result message element loaded
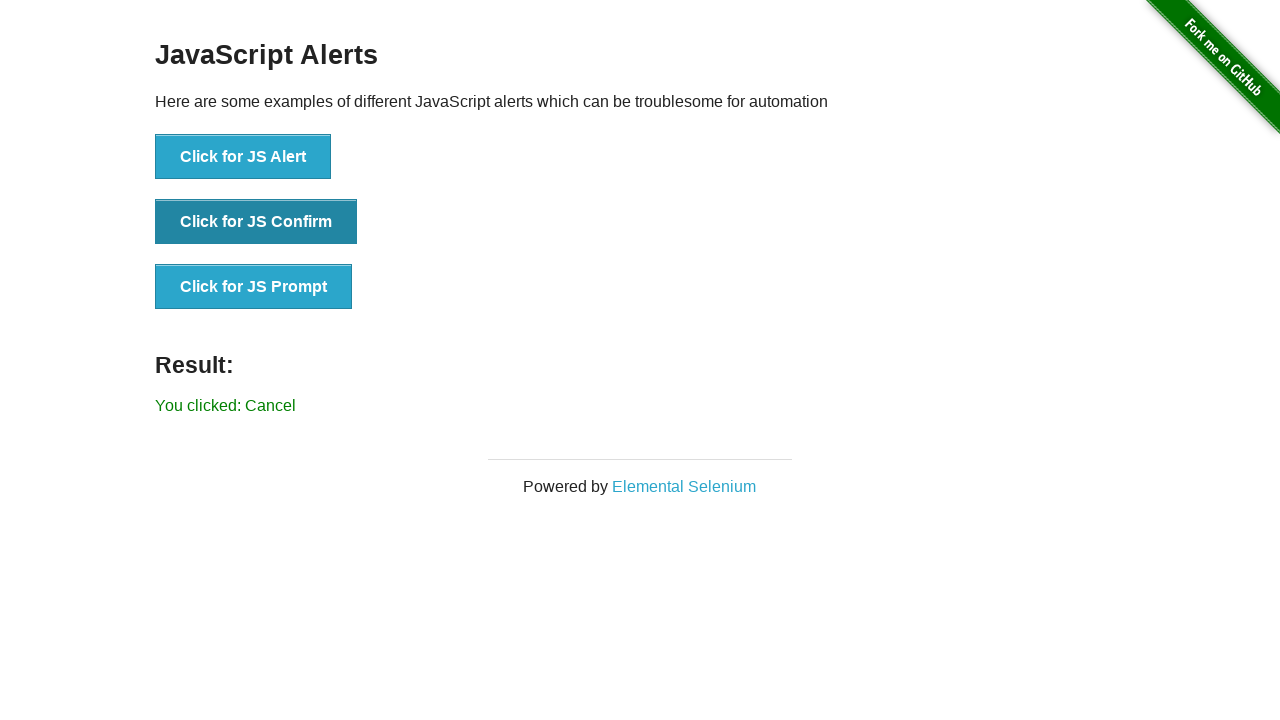

Retrieved result text: 'You clicked: Cancel'
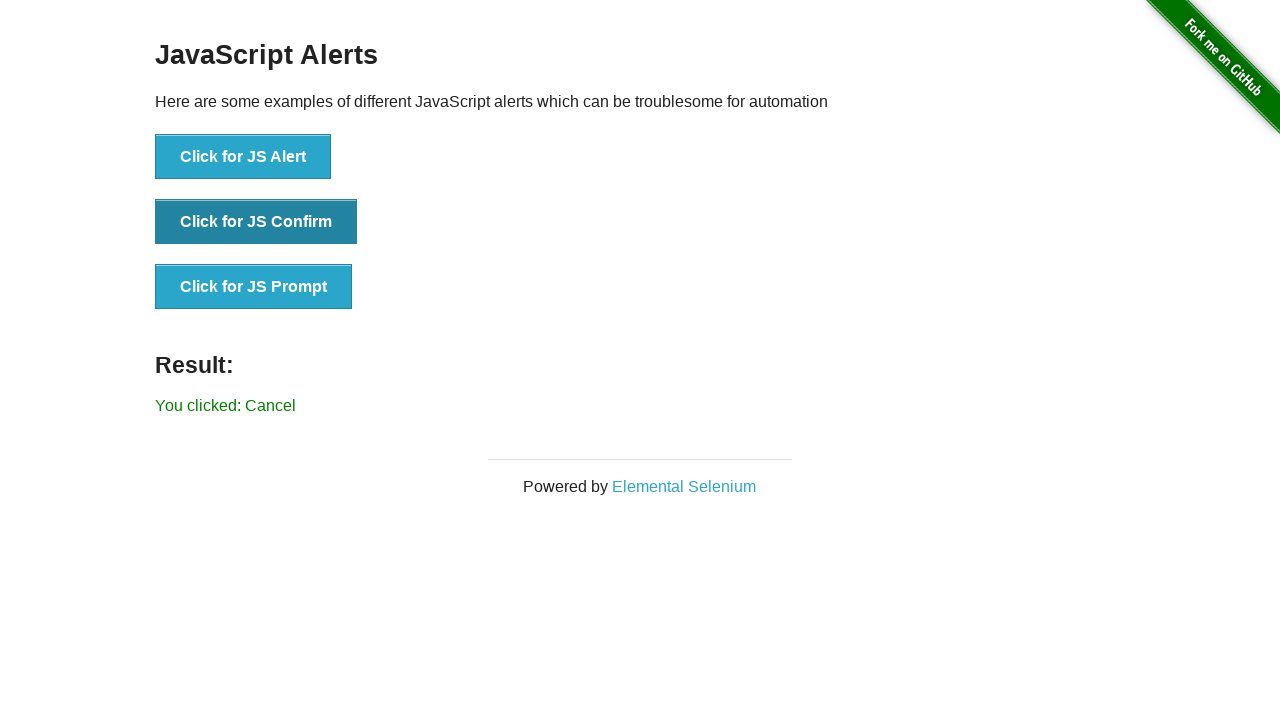

Verified that result does not contain 'successfuly'
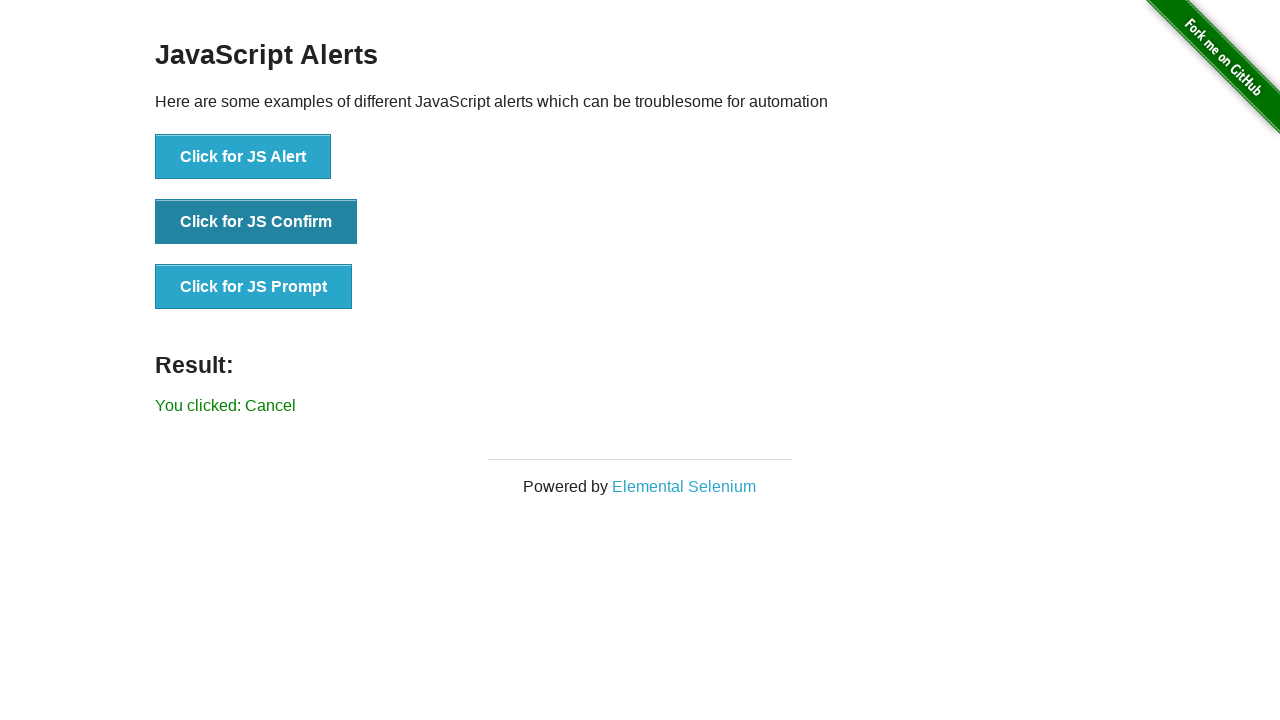

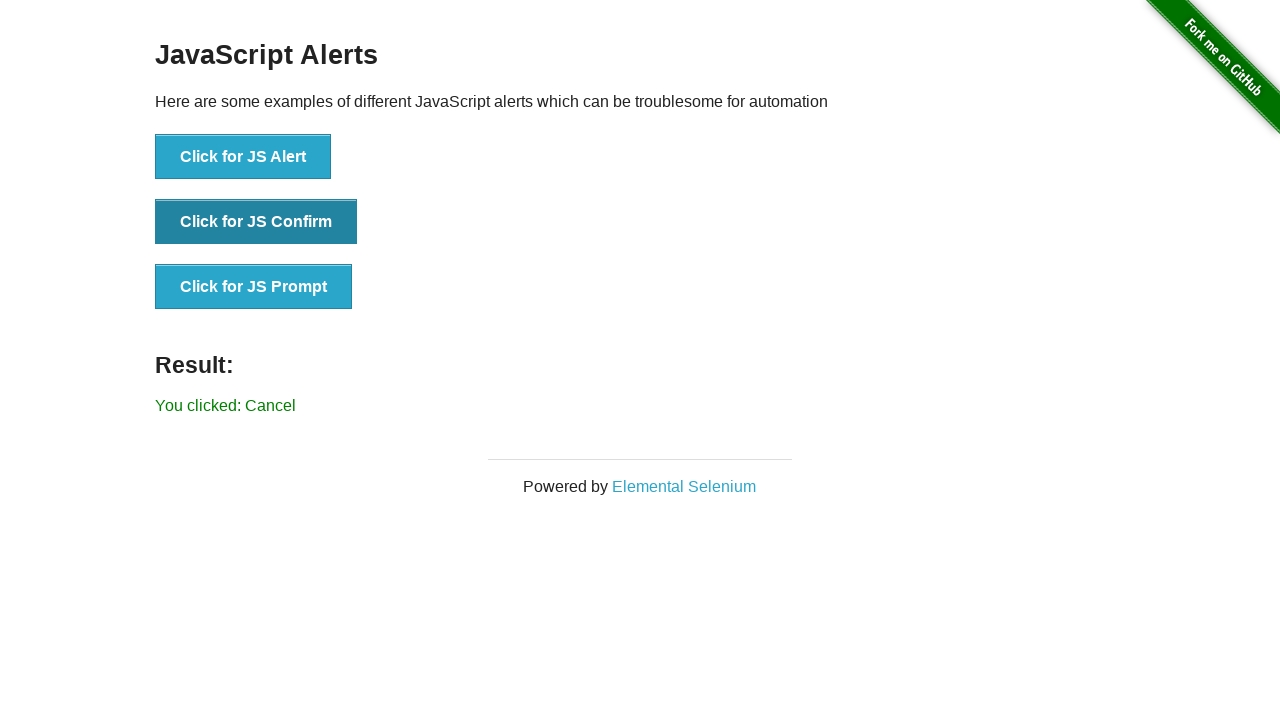